Tests popup handling using role-based locators by clicking the Links section, then the External Link, and verifying the new tab displays "Example Domain" heading

Starting URL: https://dd-demo-tau.vercel.app/web_elements.html

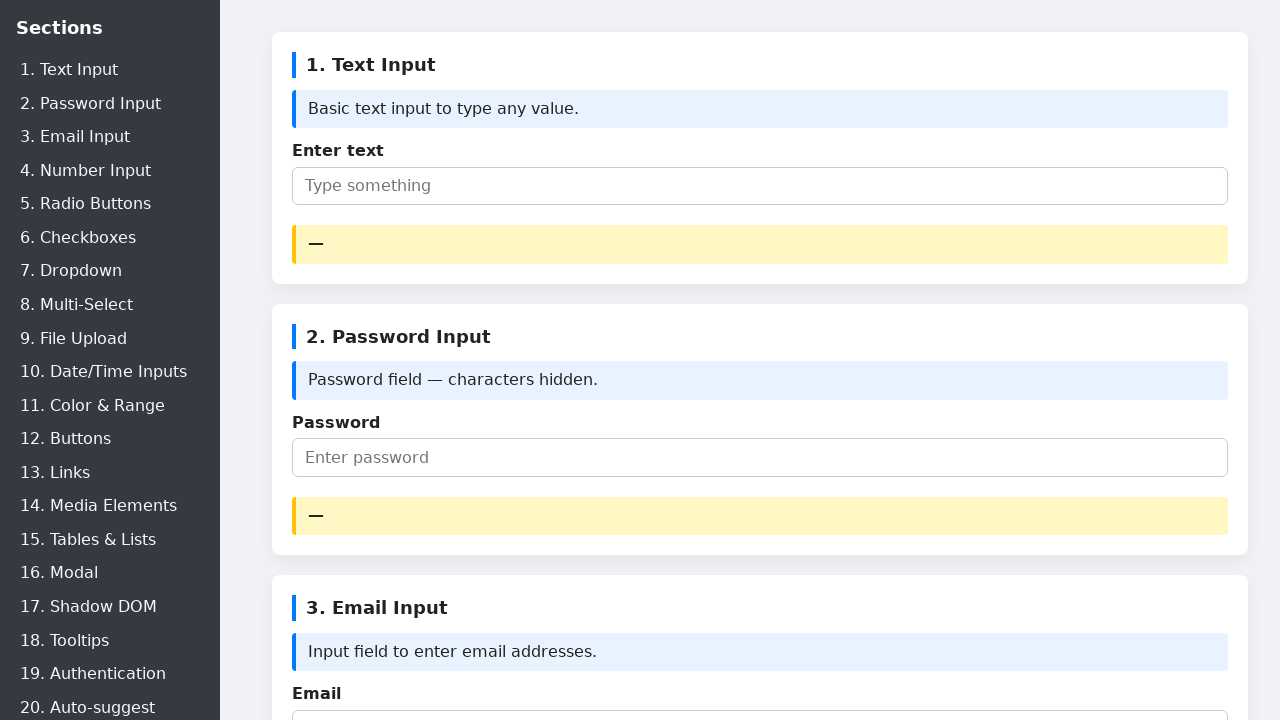

Clicked on Links section at (55, 473) on internal:role=link[name="Links"i]
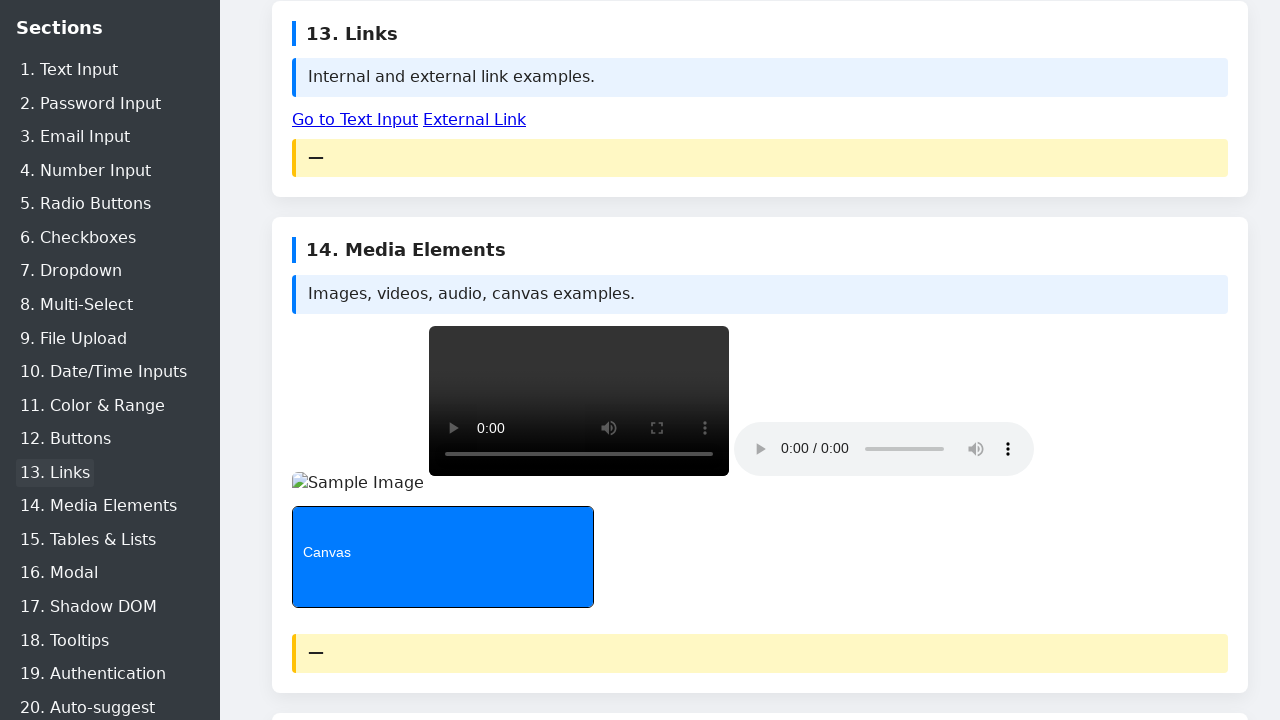

Clicked on External Link and popup opened at (474, 119) on internal:role=link[name="External Link"i]
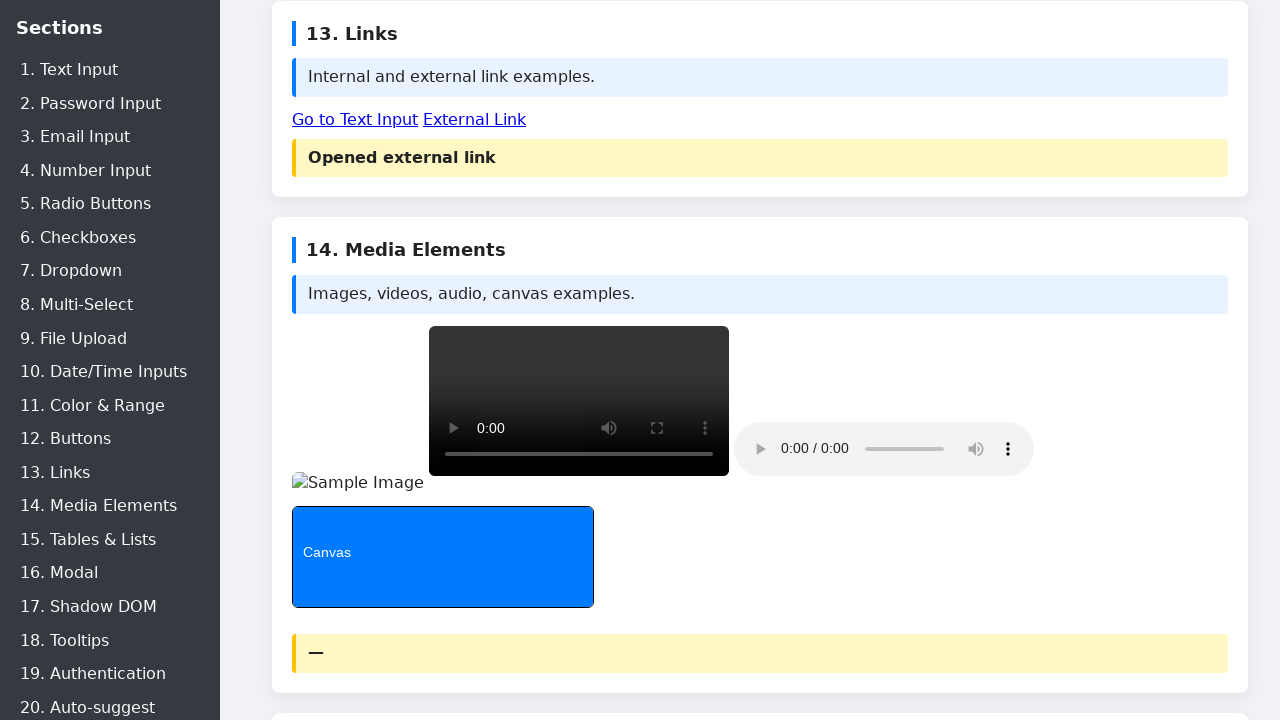

Captured new popup tab
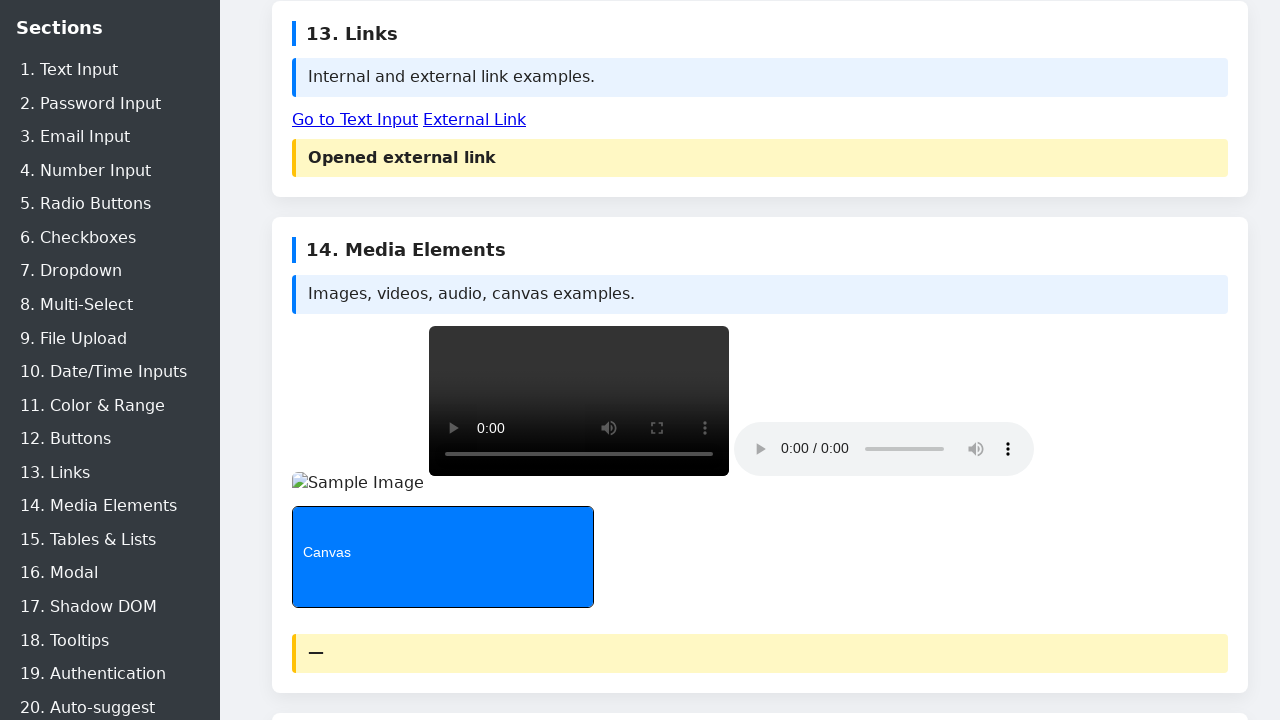

New tab finished loading
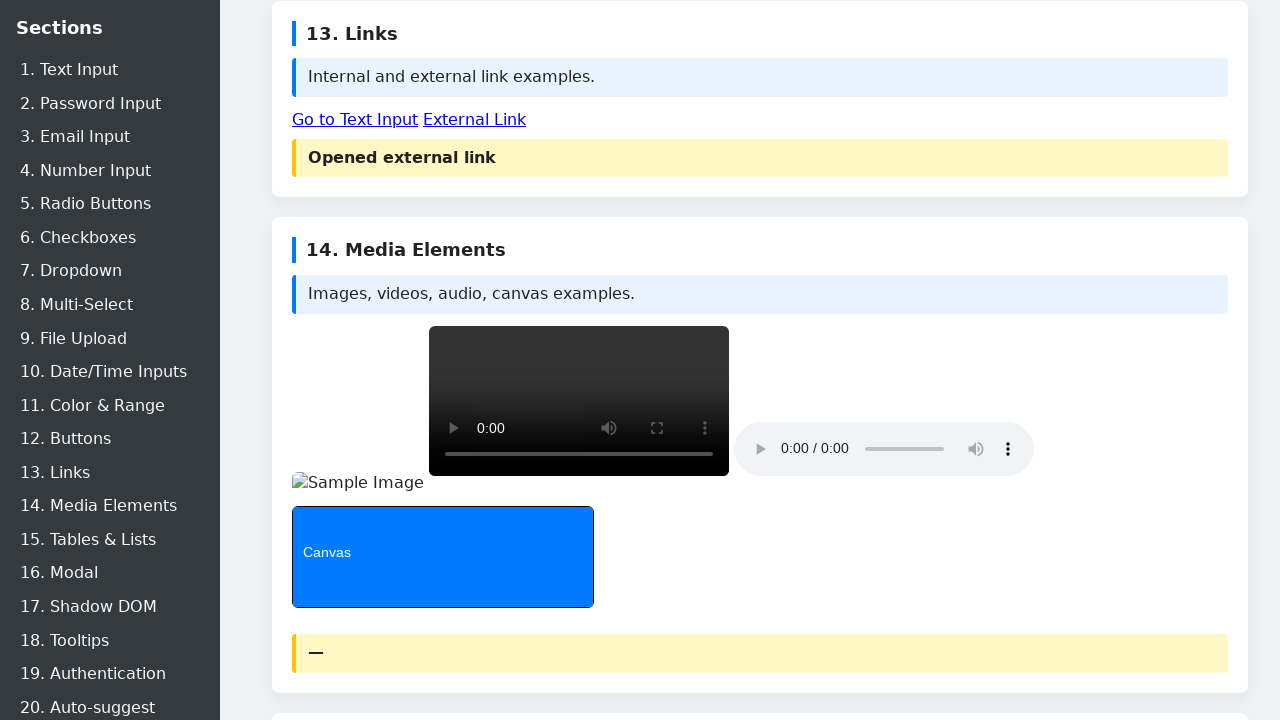

Verified 'Example Domain' heading is visible on new tab
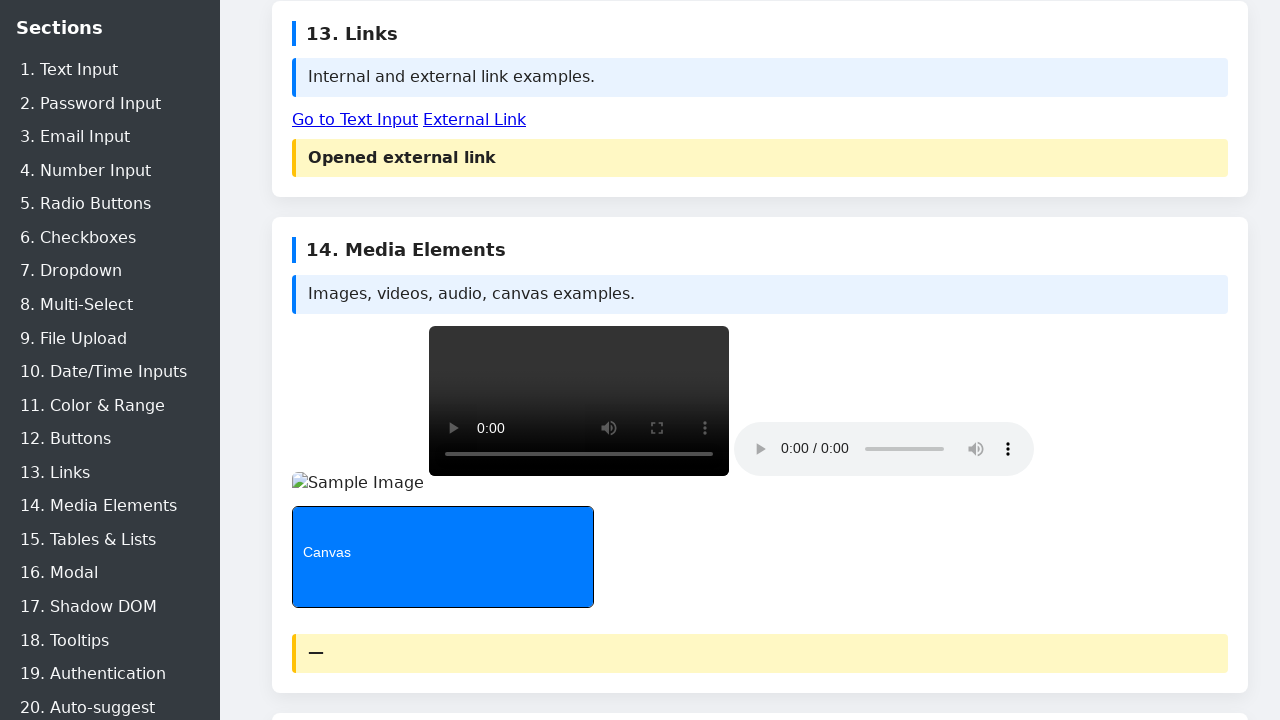

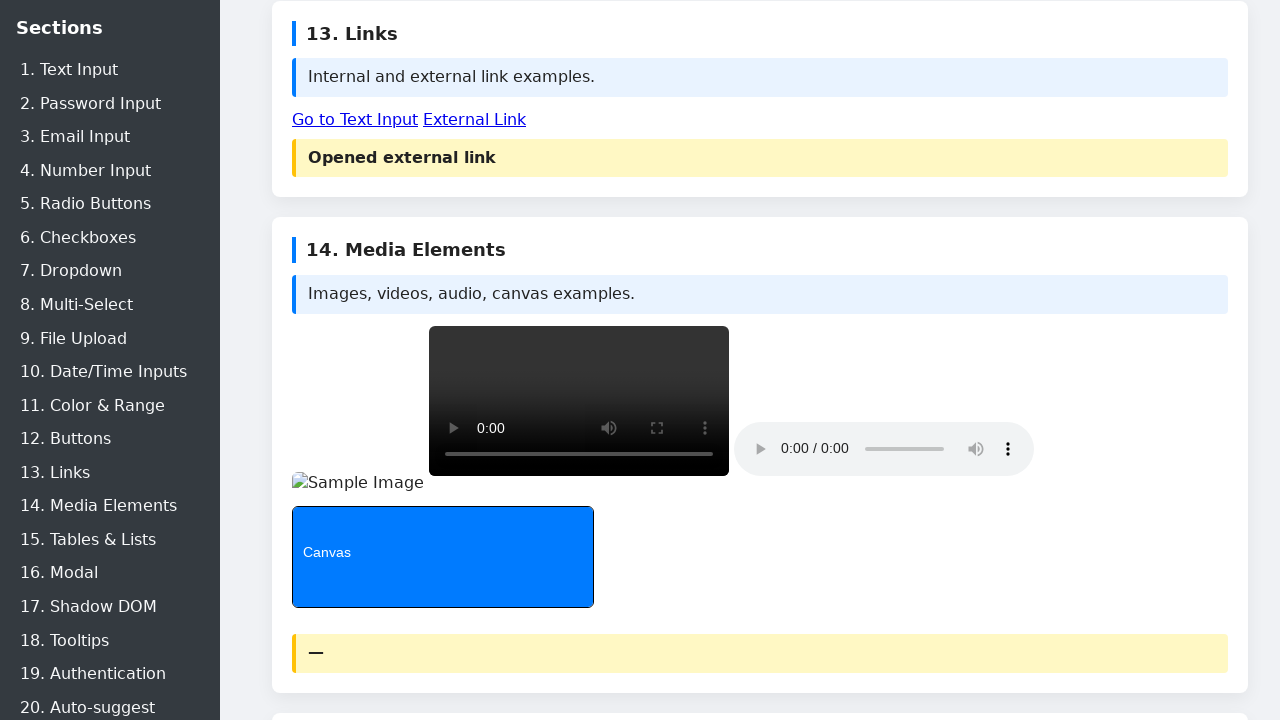